Tests multi-window handling by opening a new tab, extracting course name from the second page, and filling it into a form field on the first page

Starting URL: https://rahulshettyacademy.com/angularpractice/

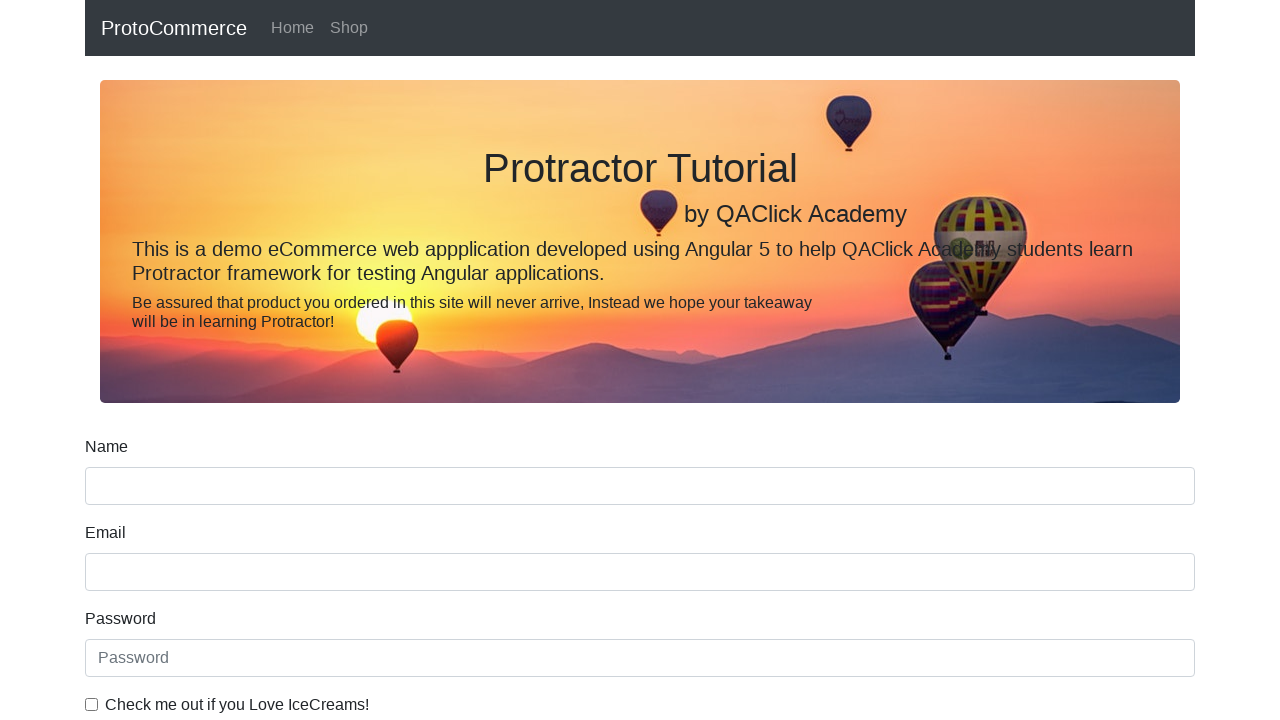

Opened a new browser tab
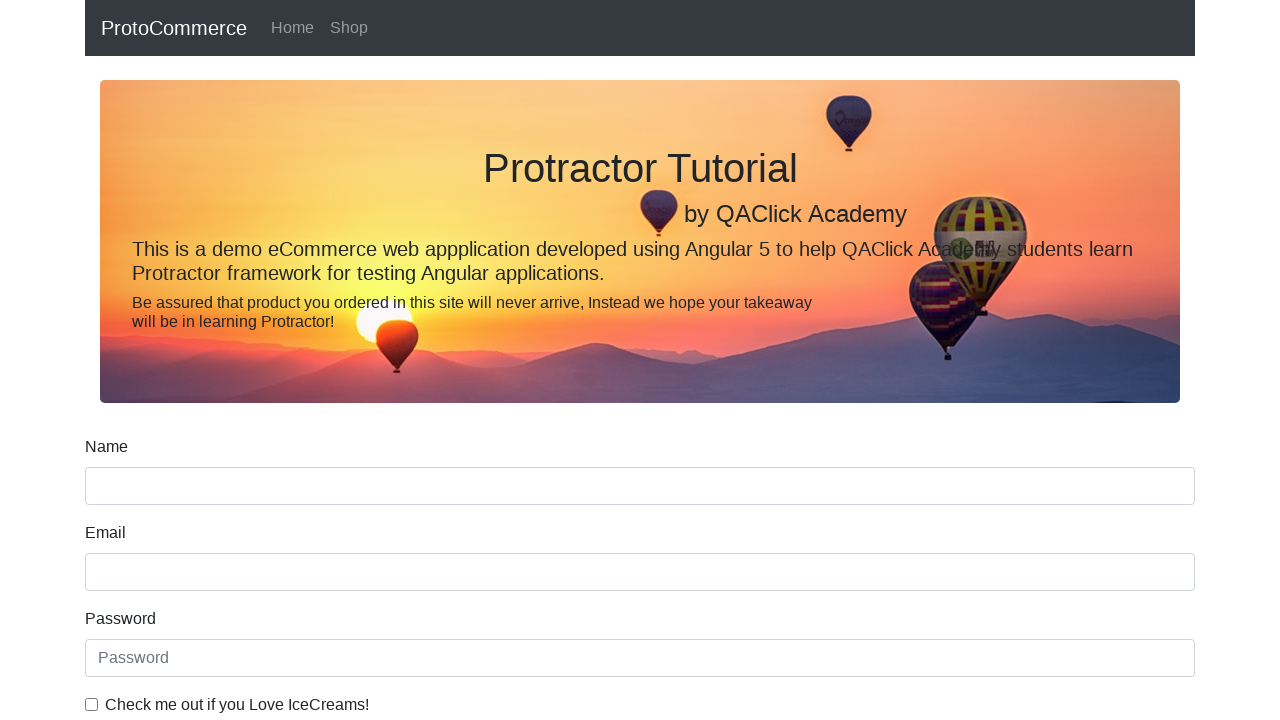

Navigated new tab to https://rahulshettyacademy.com/
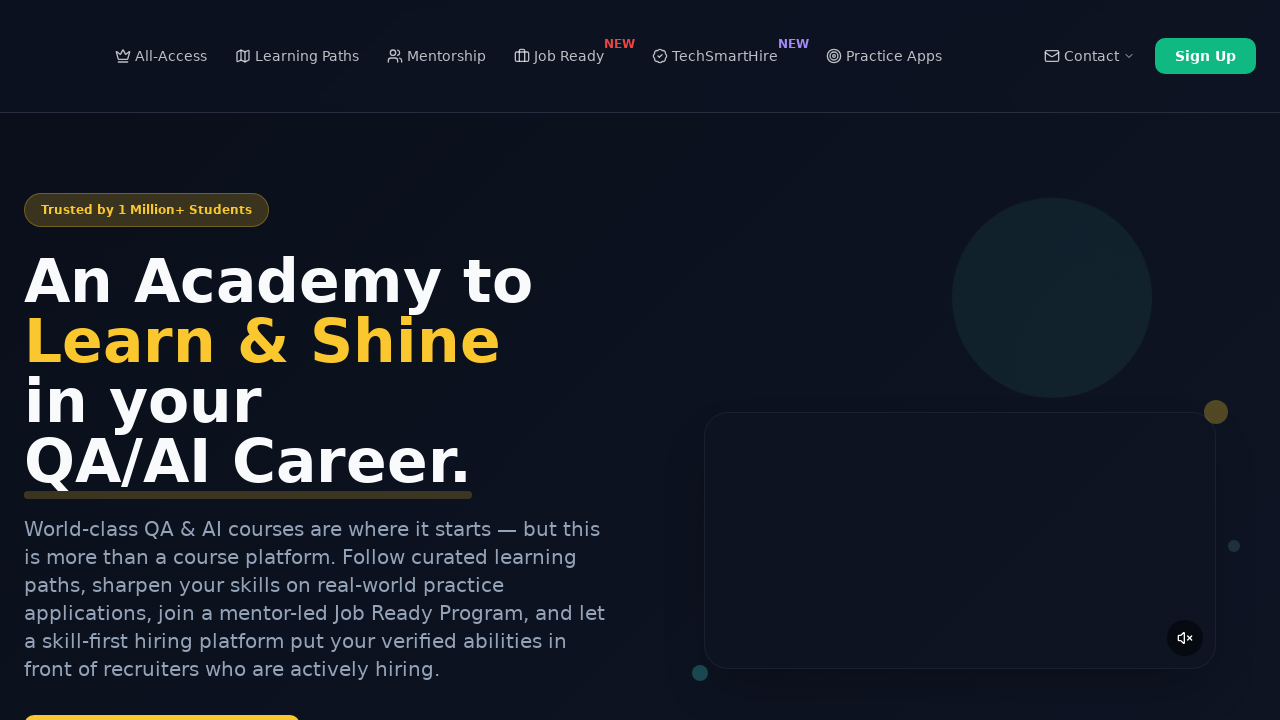

Located all course elements with selector 'div[class='upper-box'] h2'
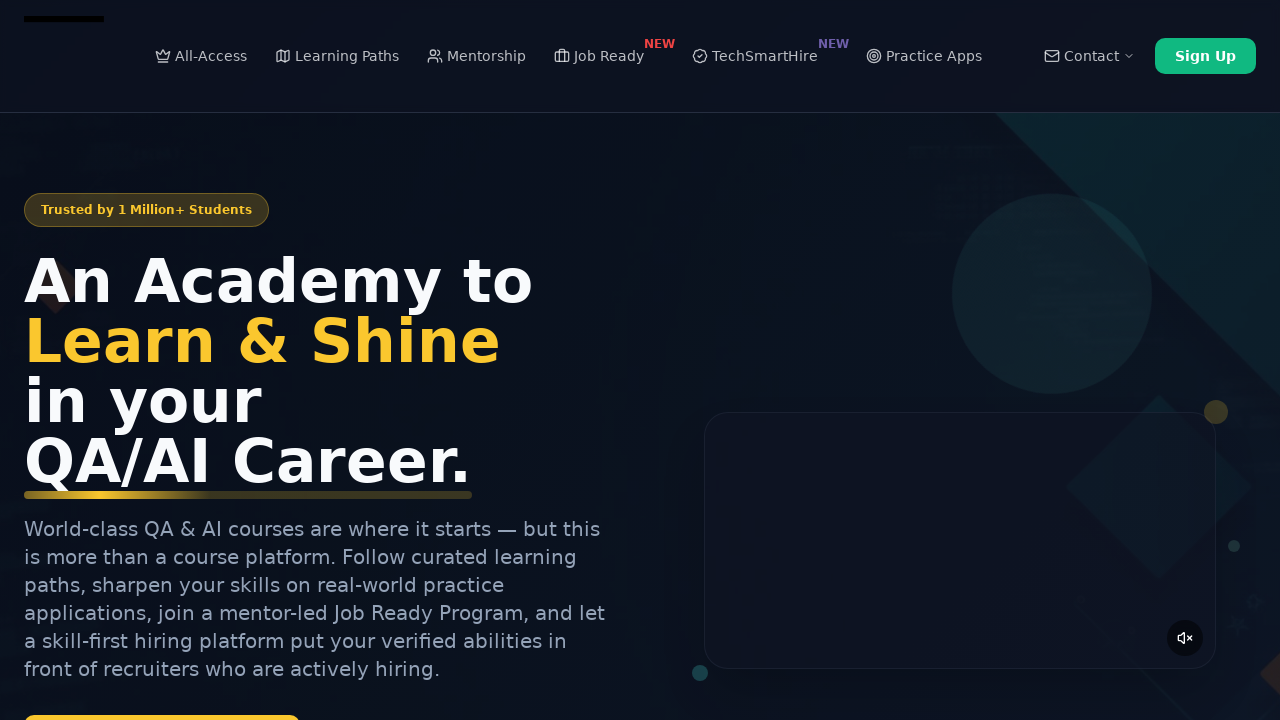

Less than 2 course elements found, using default course name
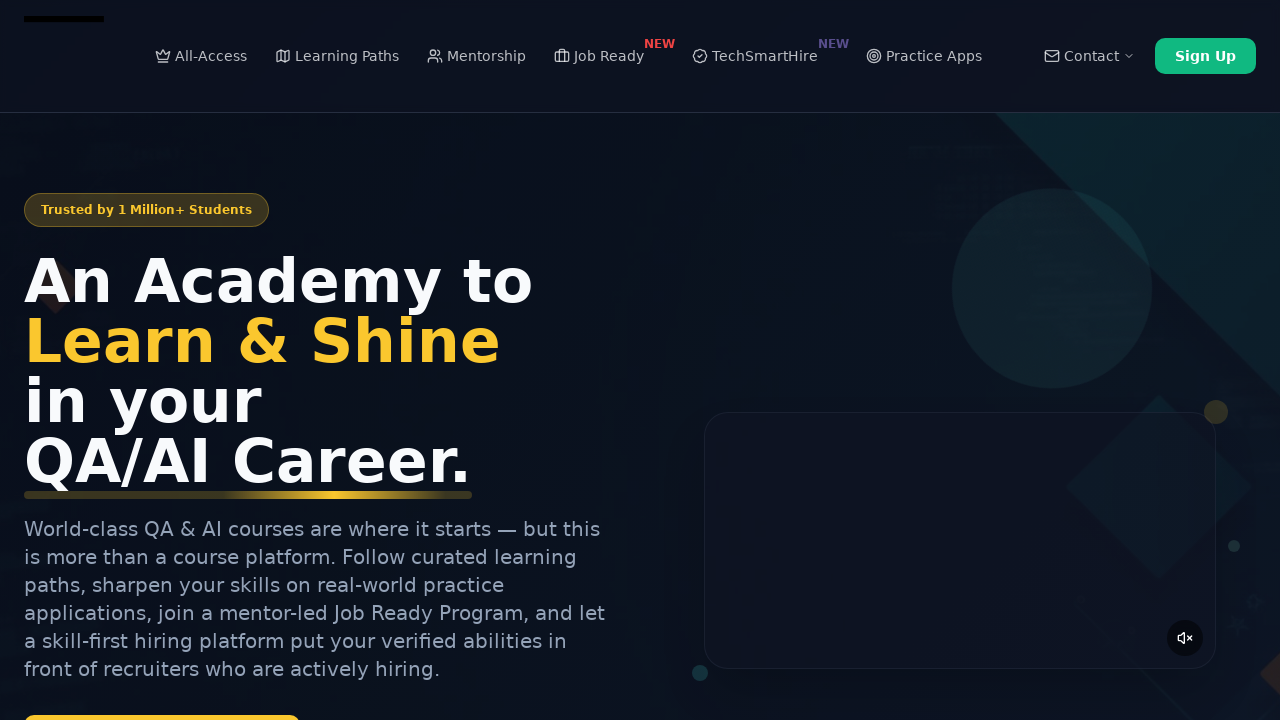

Closed the new browser tab
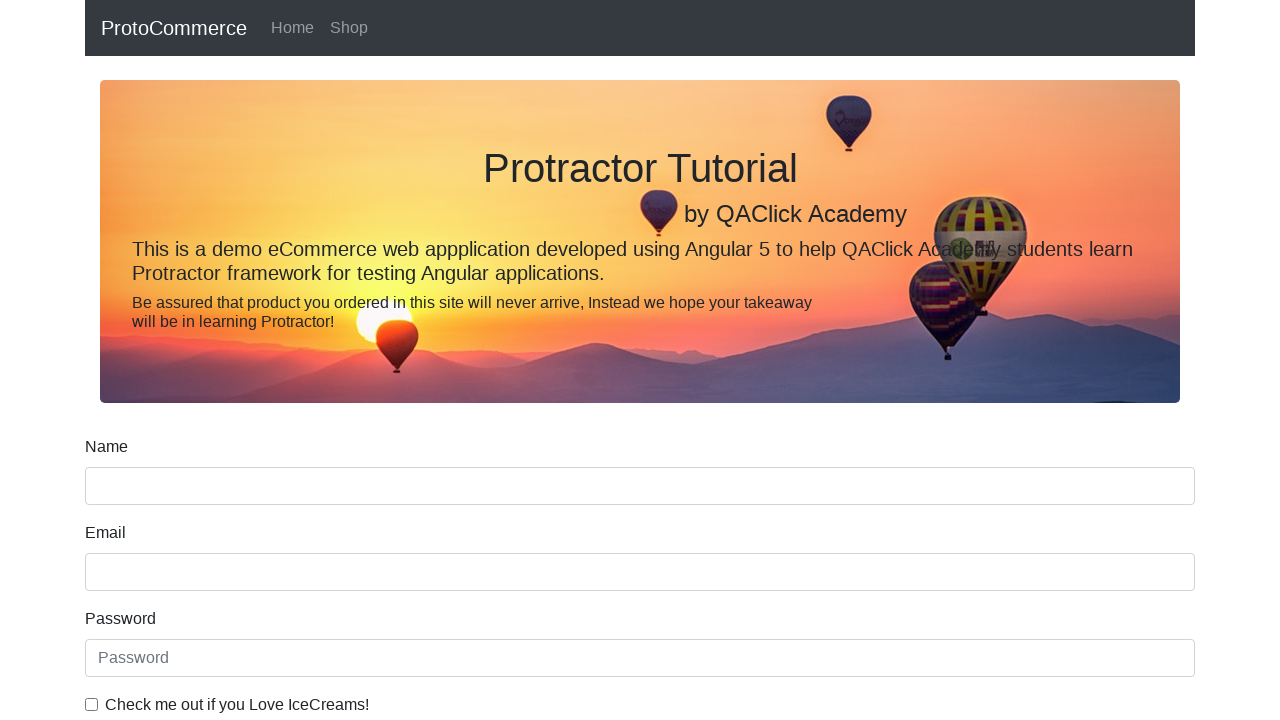

Filled form field 'name' with course name: 'Default Course Name' on input[name='name']
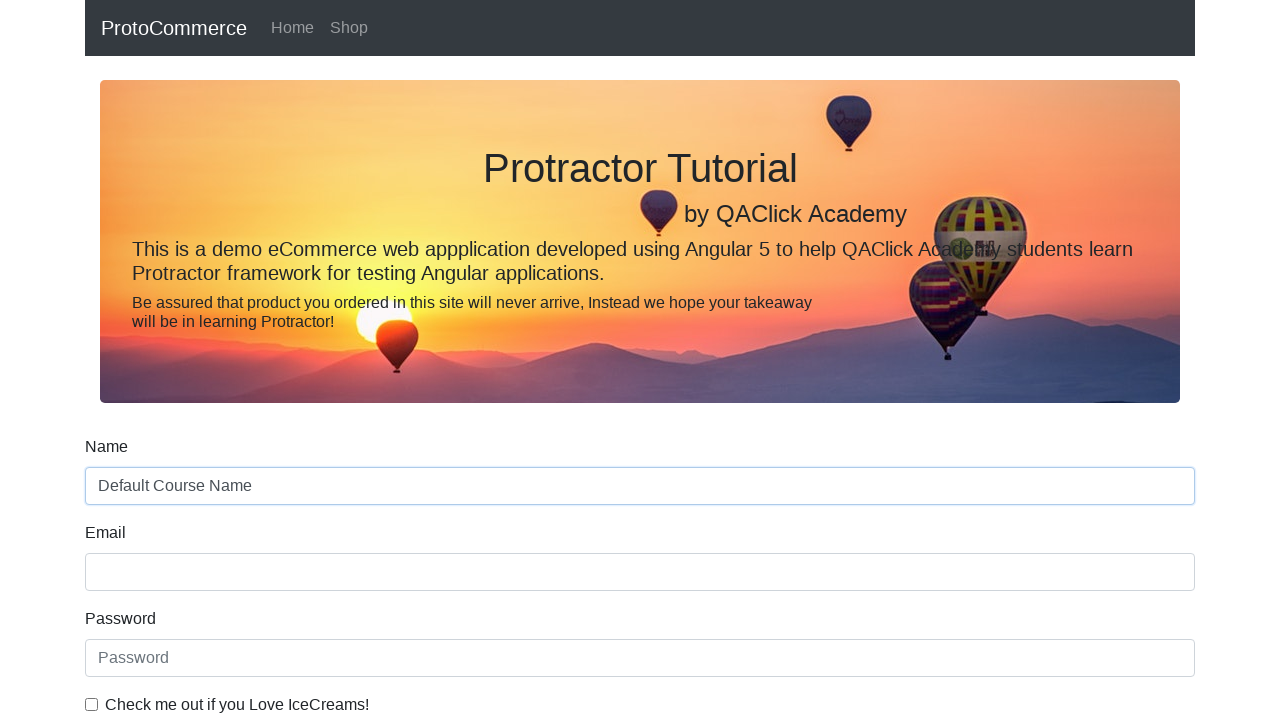

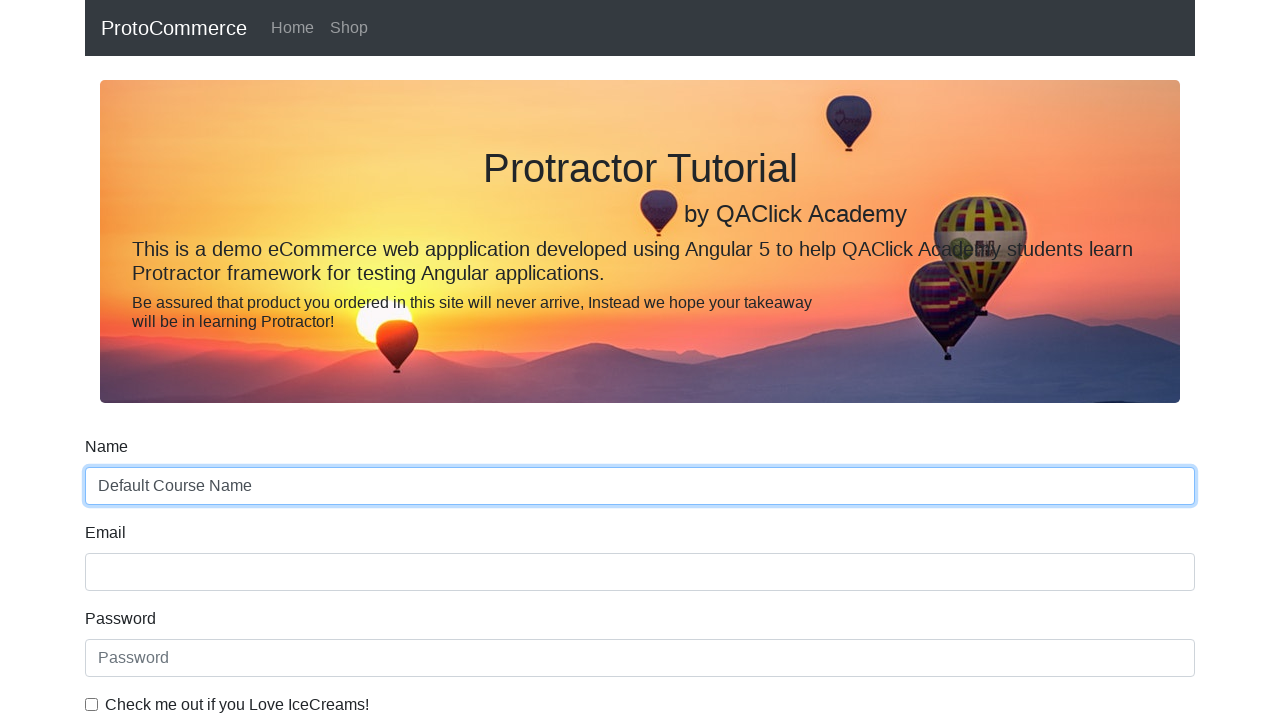